Tests Flipkart's navigation menu by dismissing the login popup and hovering over main menu items to reveal submenus, verifying the hover interaction displays submenu content.

Starting URL: https://www.flipkart.com/

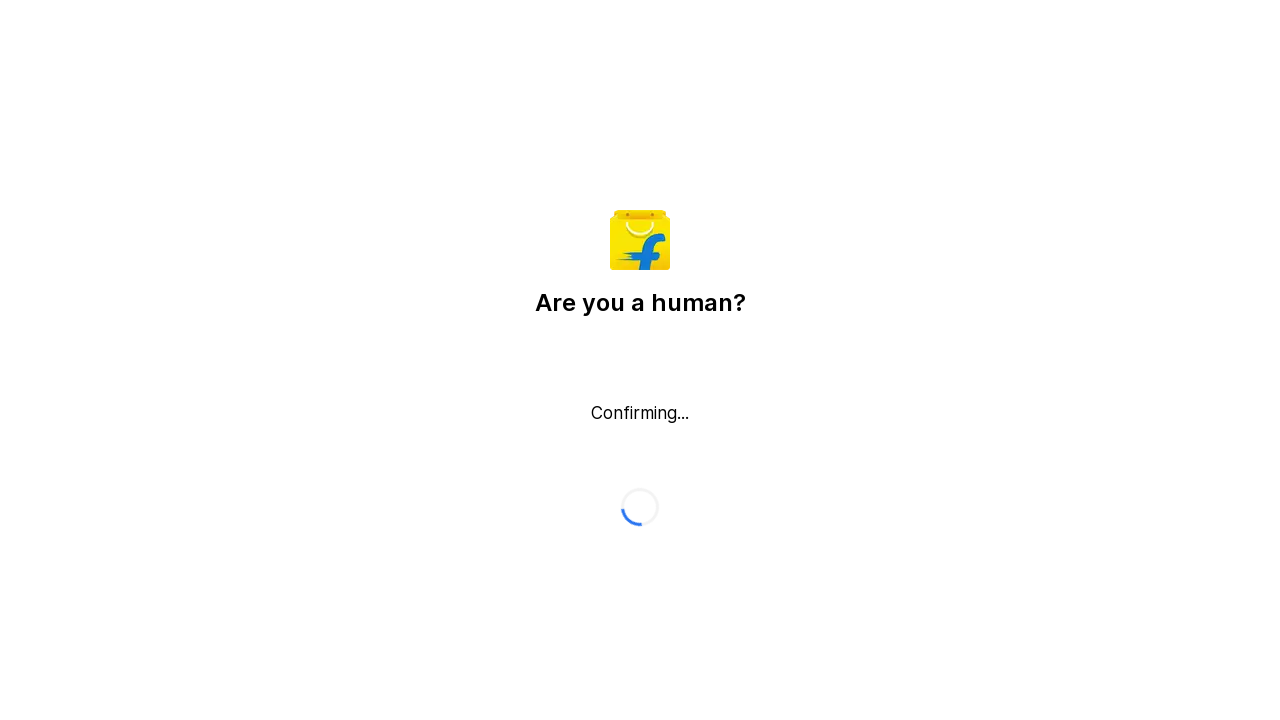

Waited 3 seconds for page to load
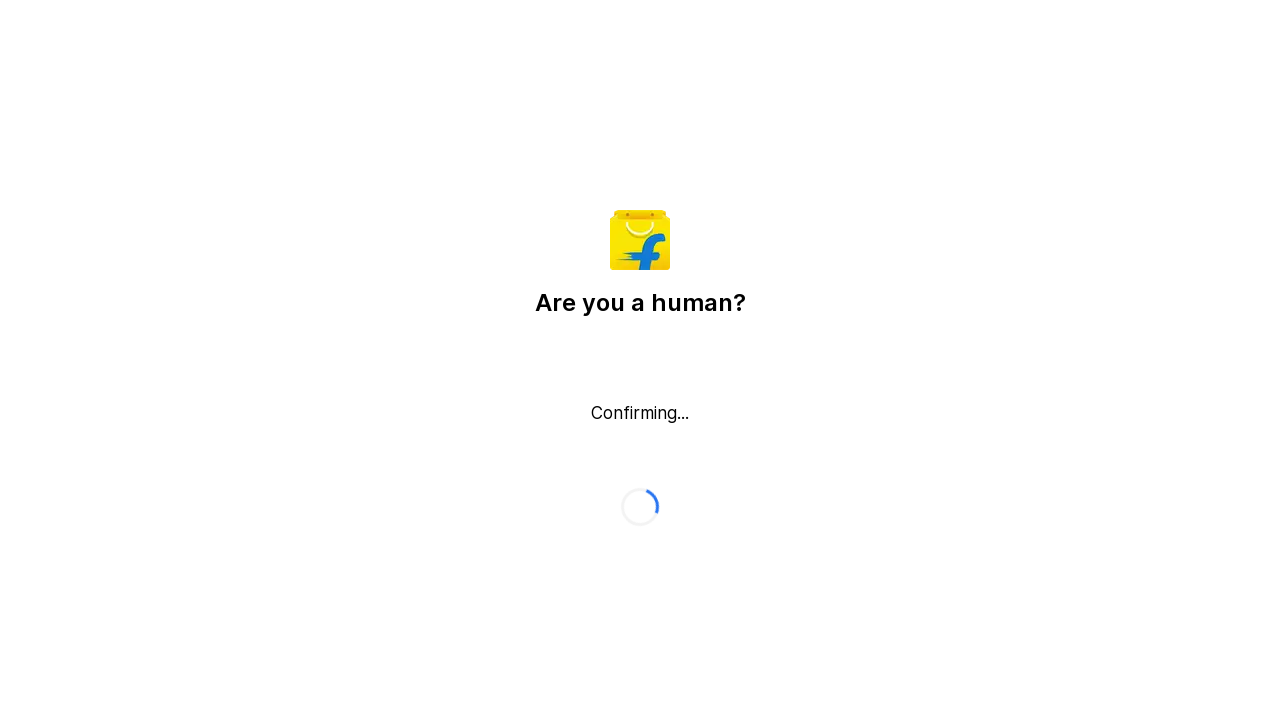

Login popup not found or already closed on button._2AkmmA._29YdH8
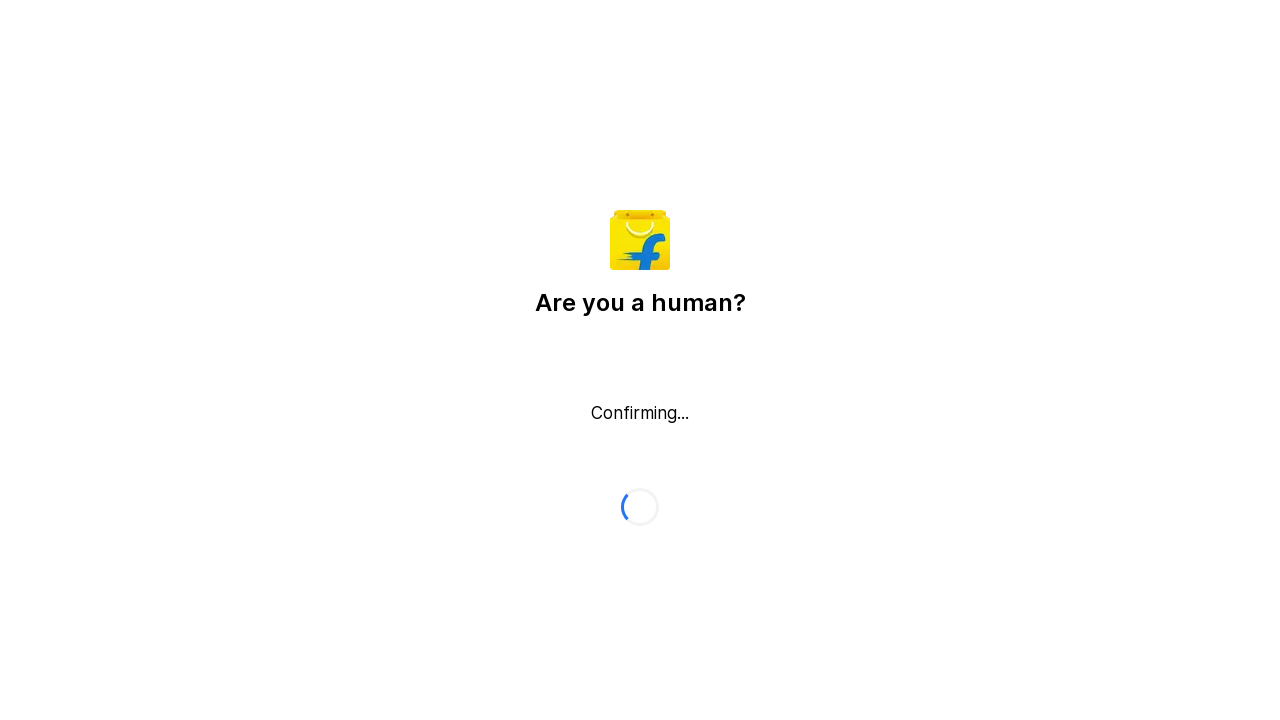

Waited 2 seconds for page to stabilize
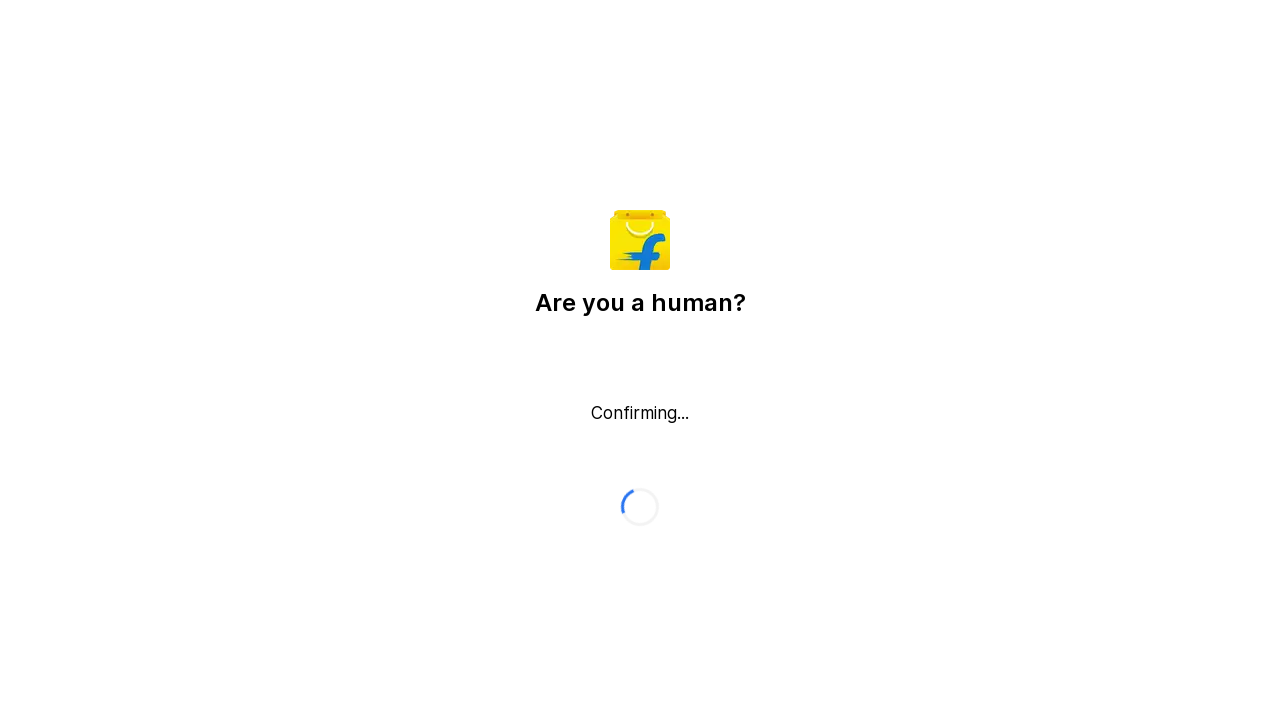

Located 0 main menu items
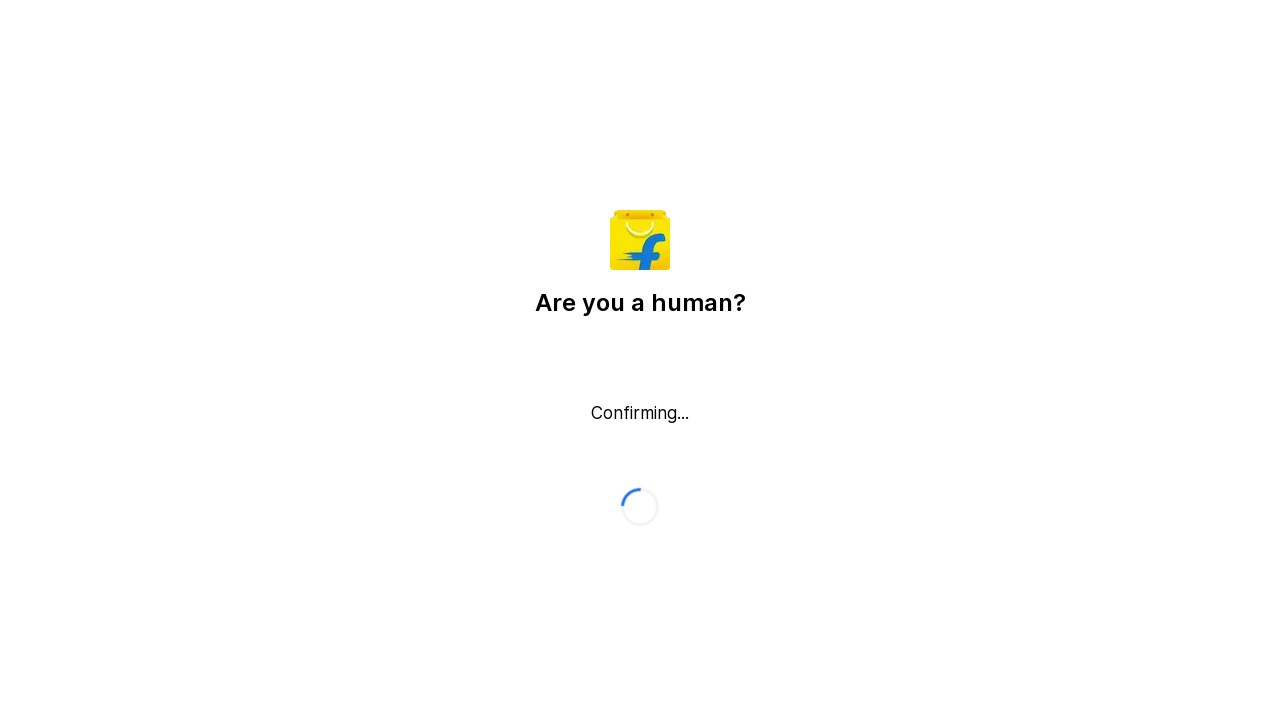

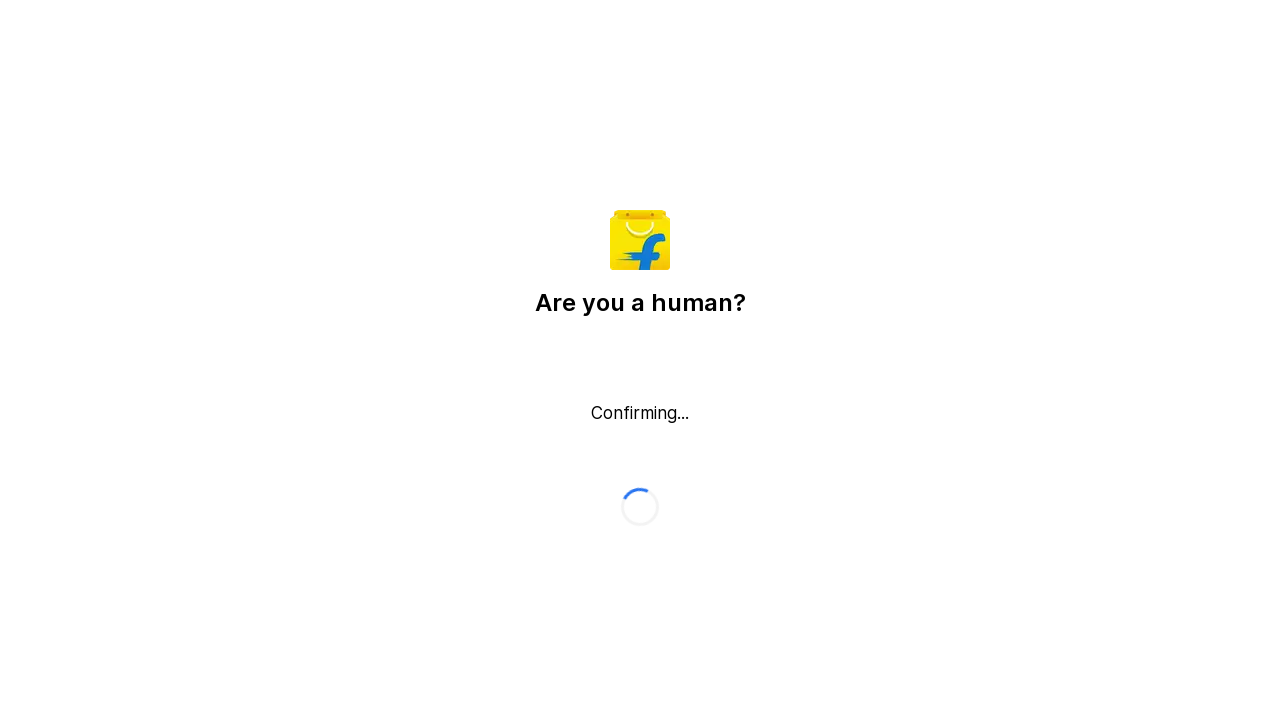